Navigates to Steam's top sellers page, clicks on the first game listing, handles the age verification popup if present, and verifies that game details are displayed.

Starting URL: https://store.steampowered.com/search/?ignore_preferences=1&filter=topsellers

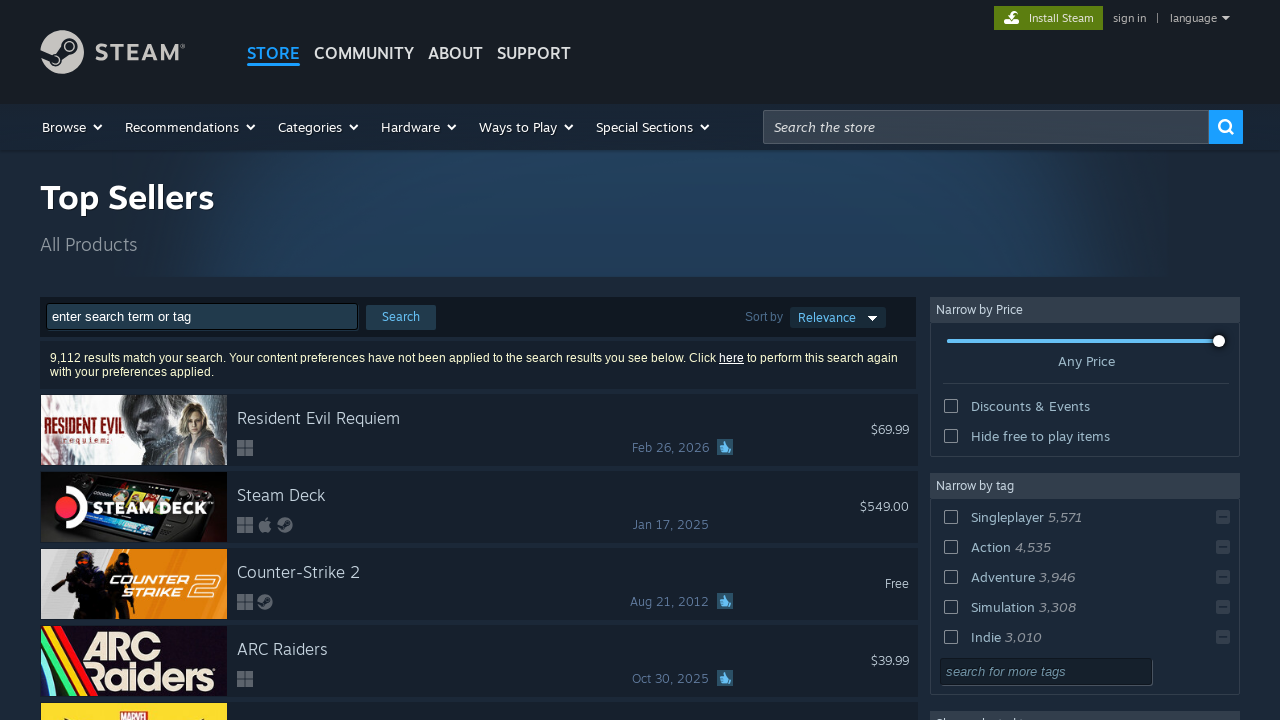

Waited for game listings to load on Steam top sellers page
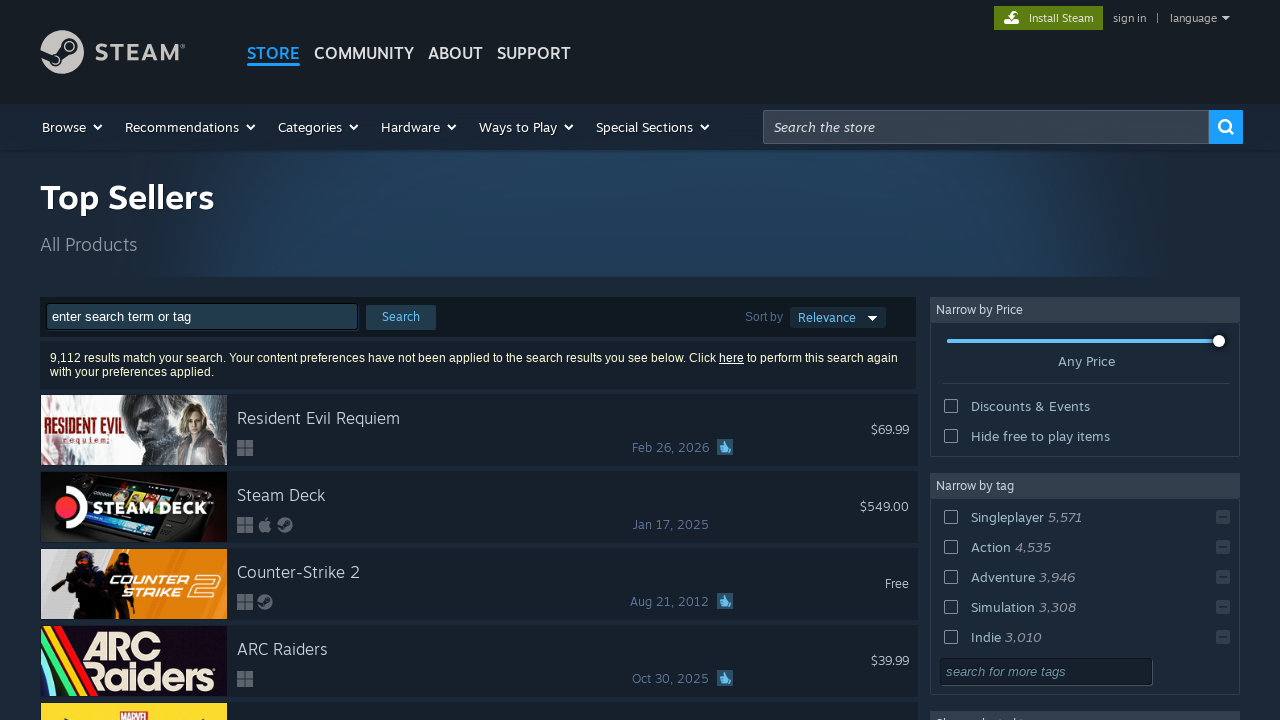

Clicked on the first game listing at (479, 430) on .search_result_row.ds_collapse_flag >> nth=0
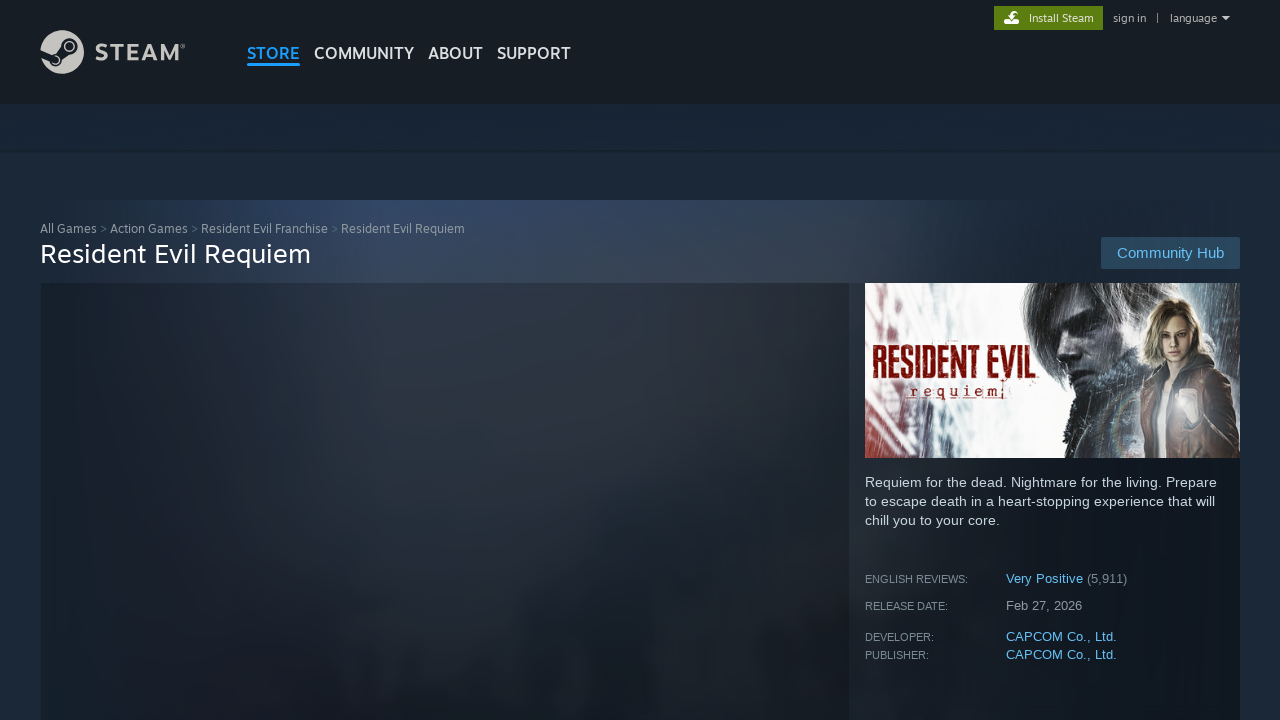

Confirmed game name element is visible on game details page
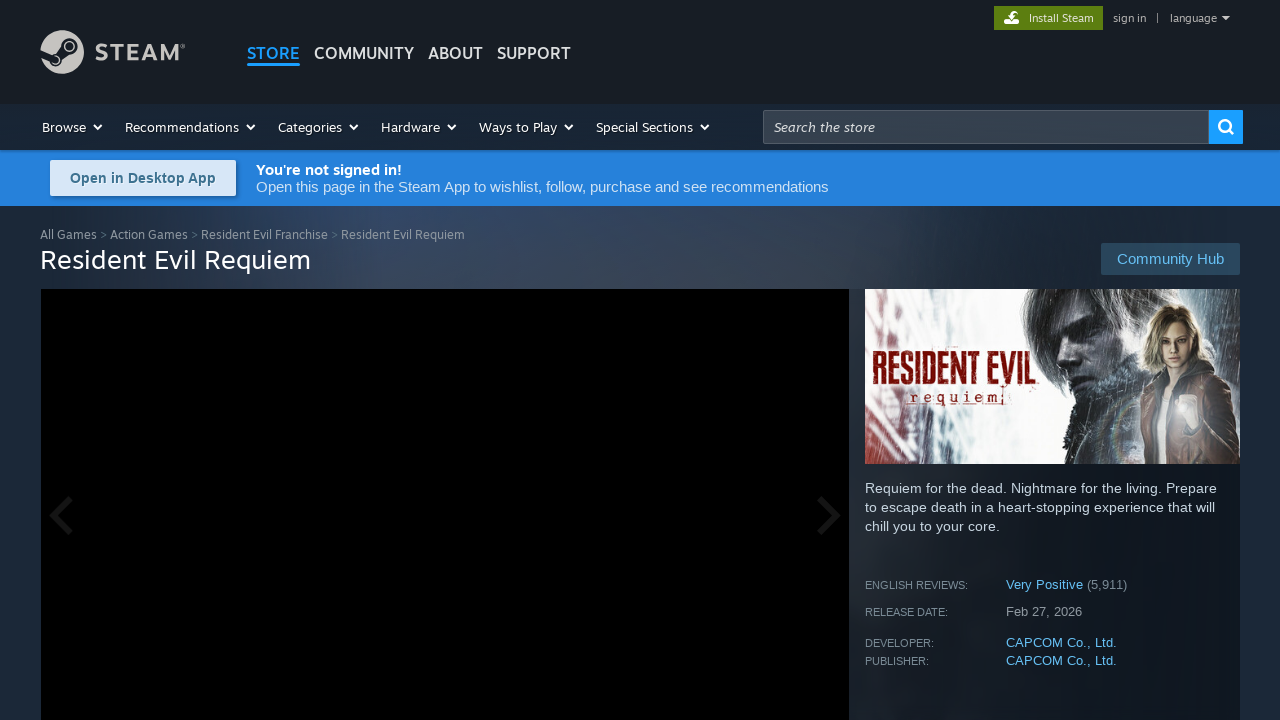

Verified game description section is displayed
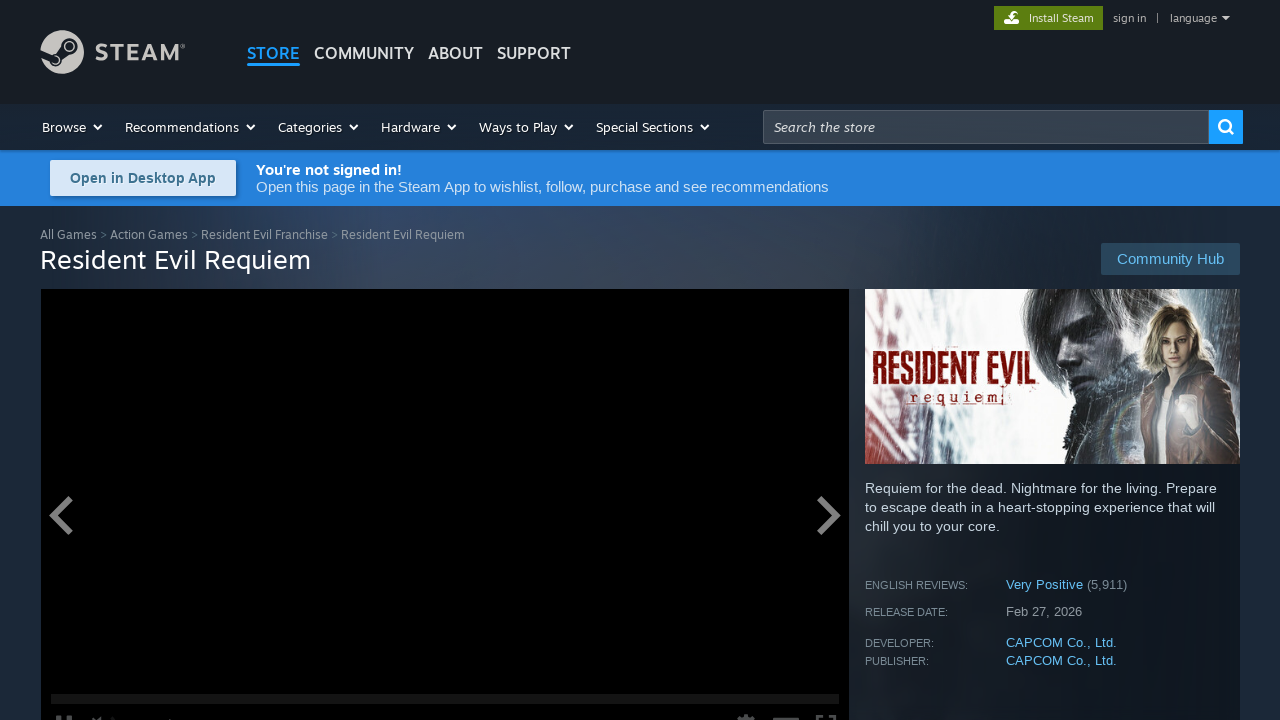

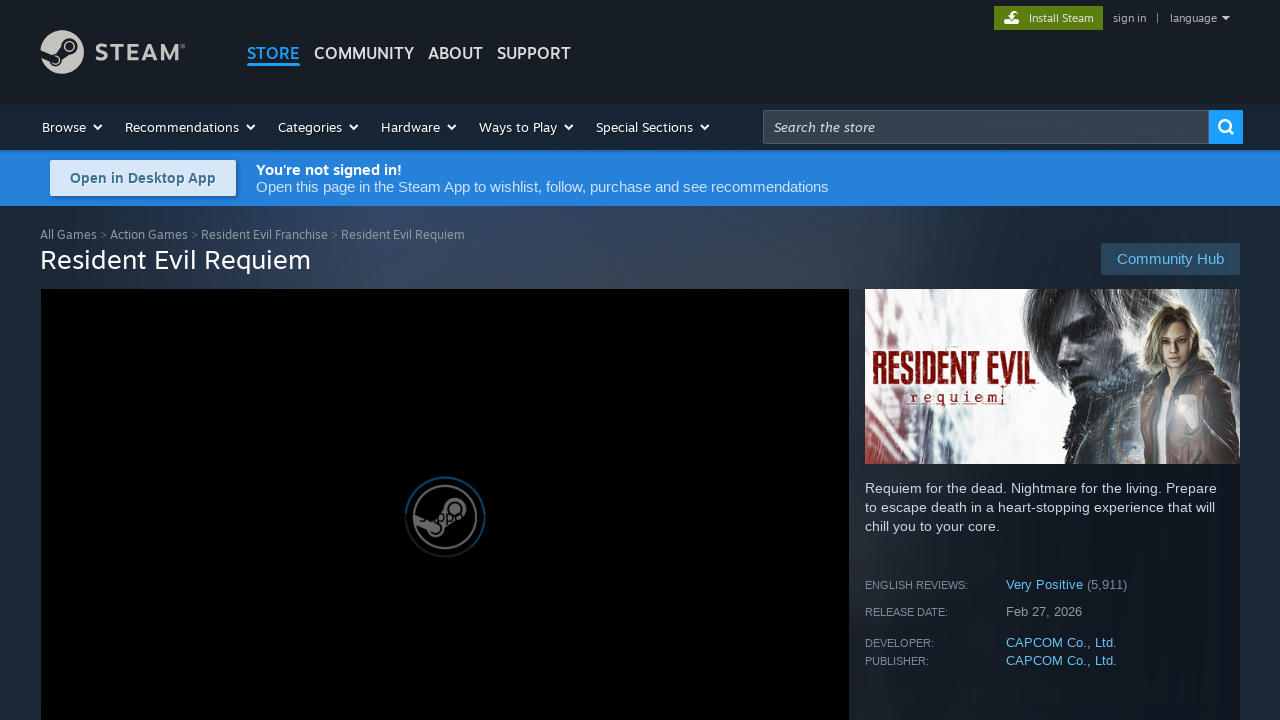